Navigates to the careers page and verifies section headers like "why choose ZION", "job listings", etc. are present.

Starting URL: https://devzion.com

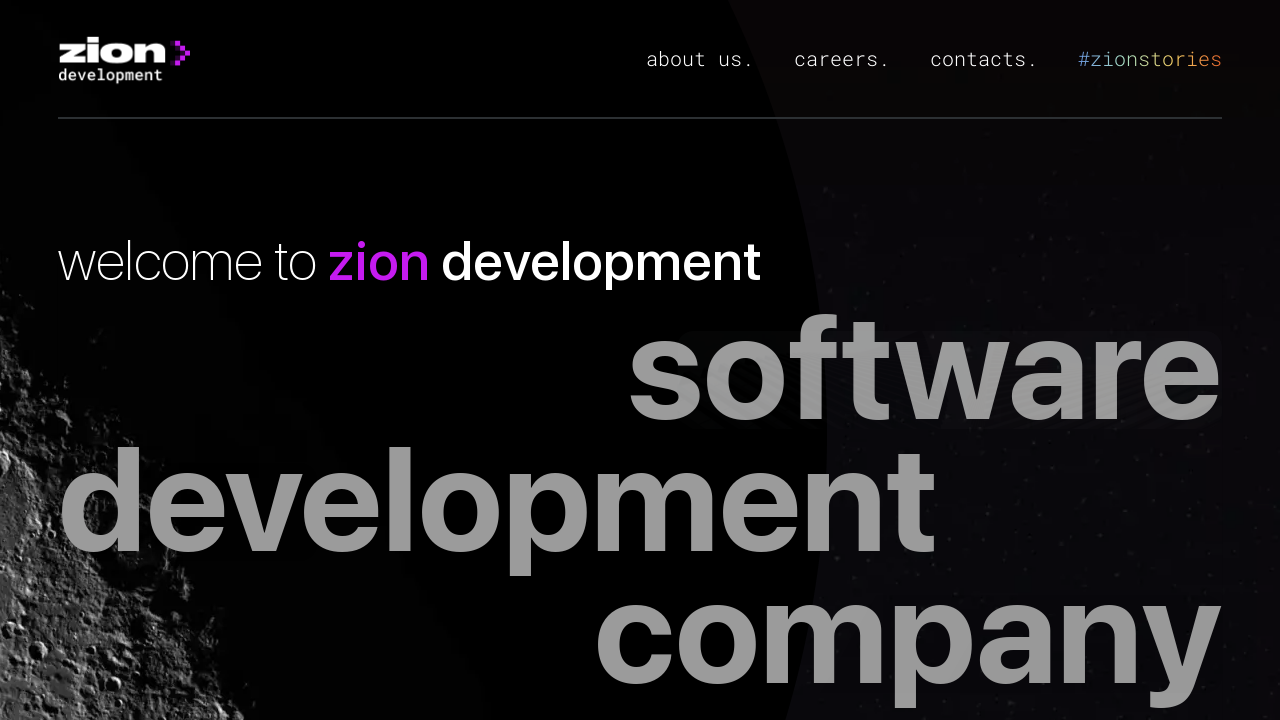

Clicked 'careers' link in primary menu at (842, 59) on #primary-menu a:has-text('careers.')
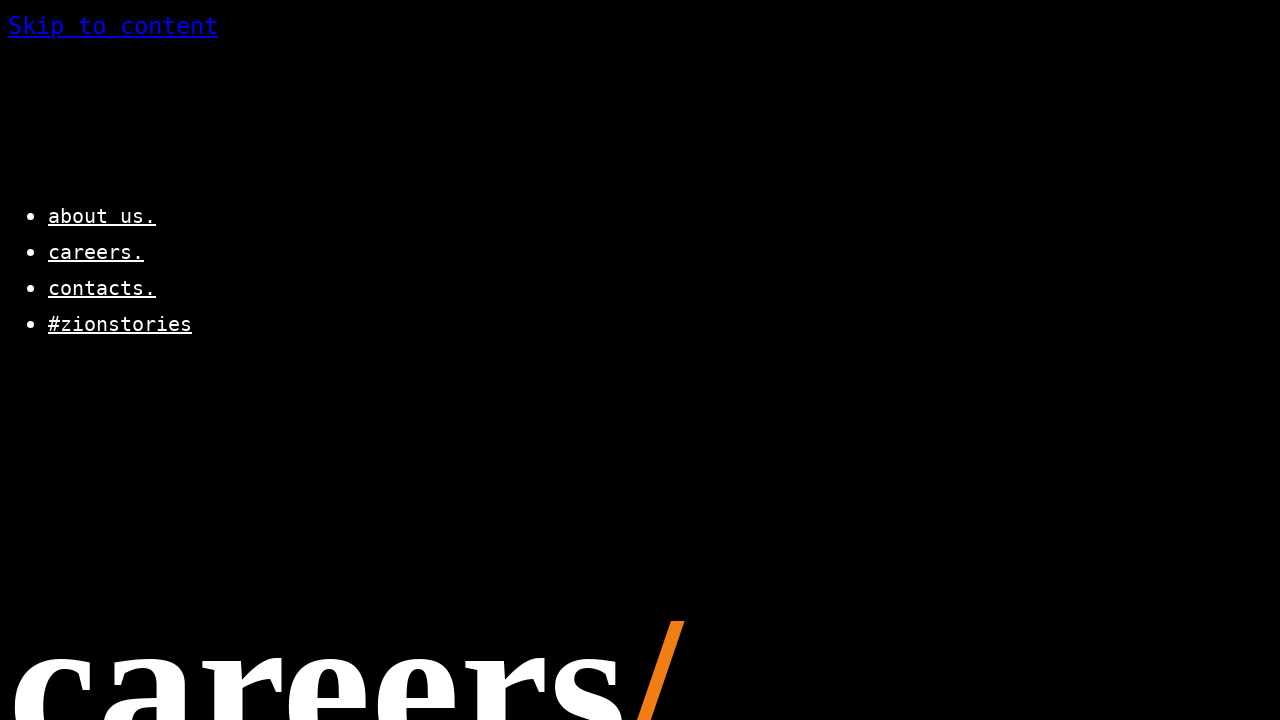

Waited for h2 headers to load on careers page
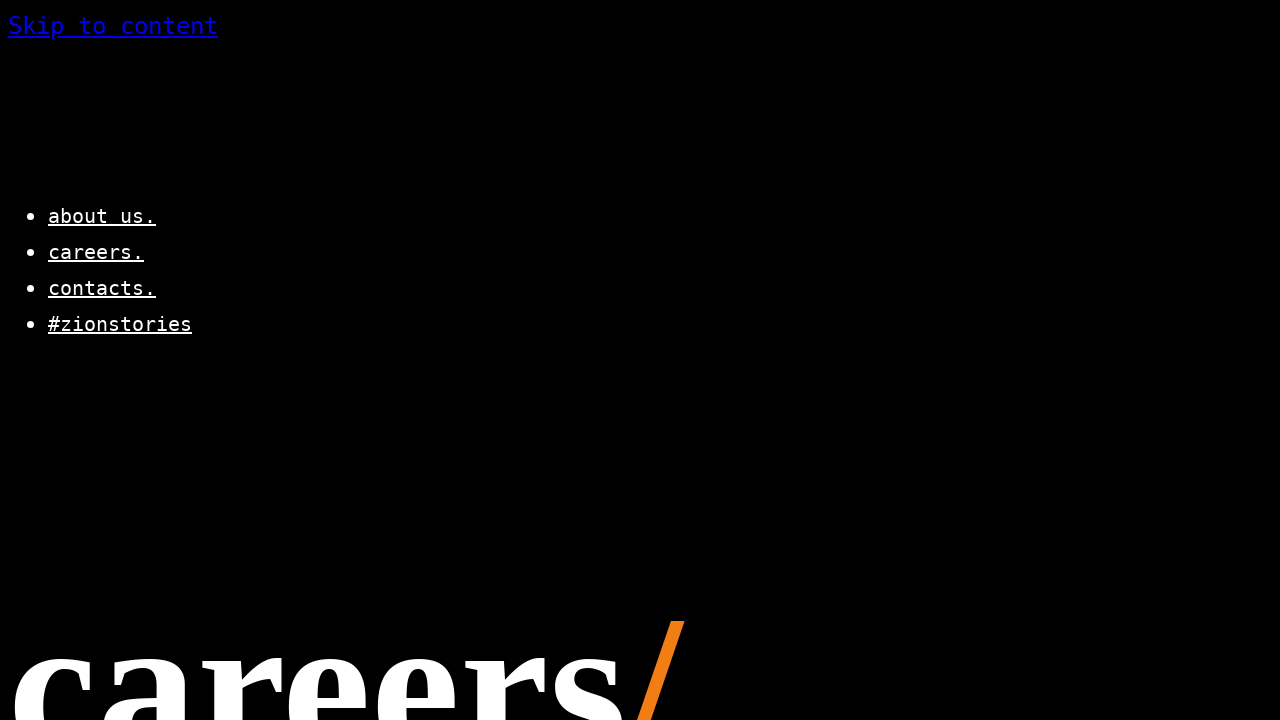

Located all h2 header elements
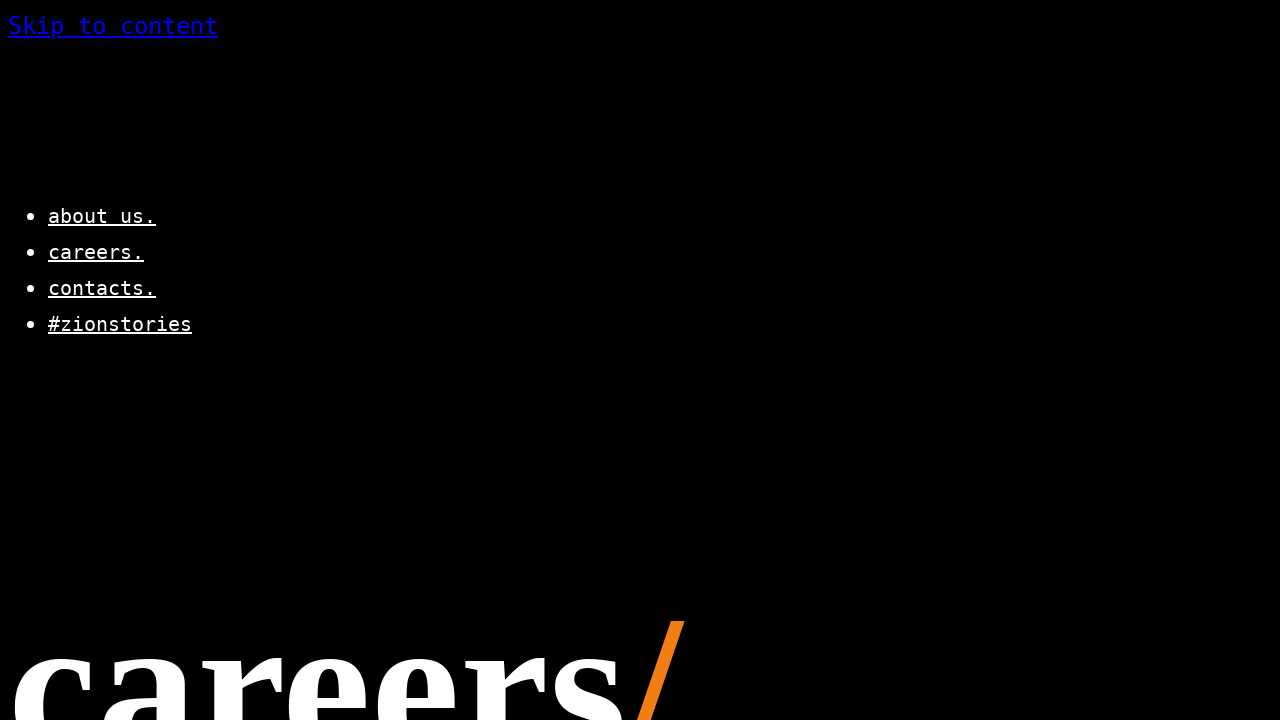

Verified 'why choose ZION' header is present
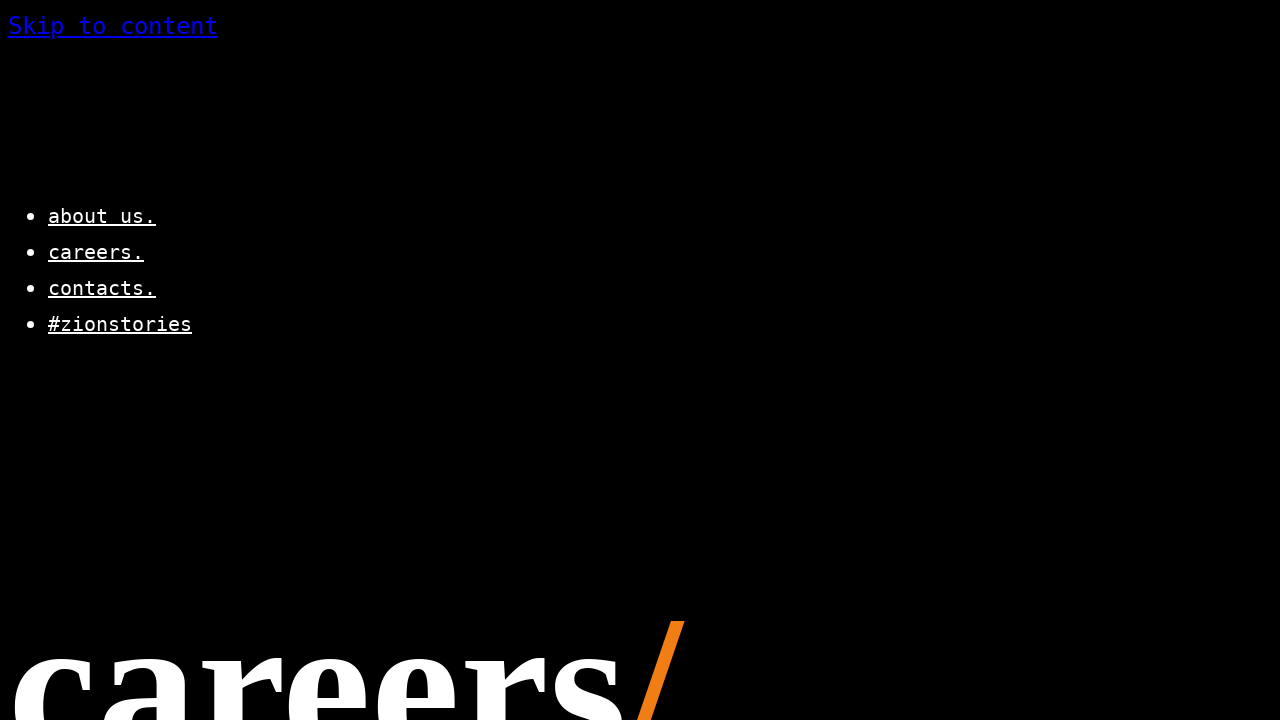

Verified 'job listings' header is present
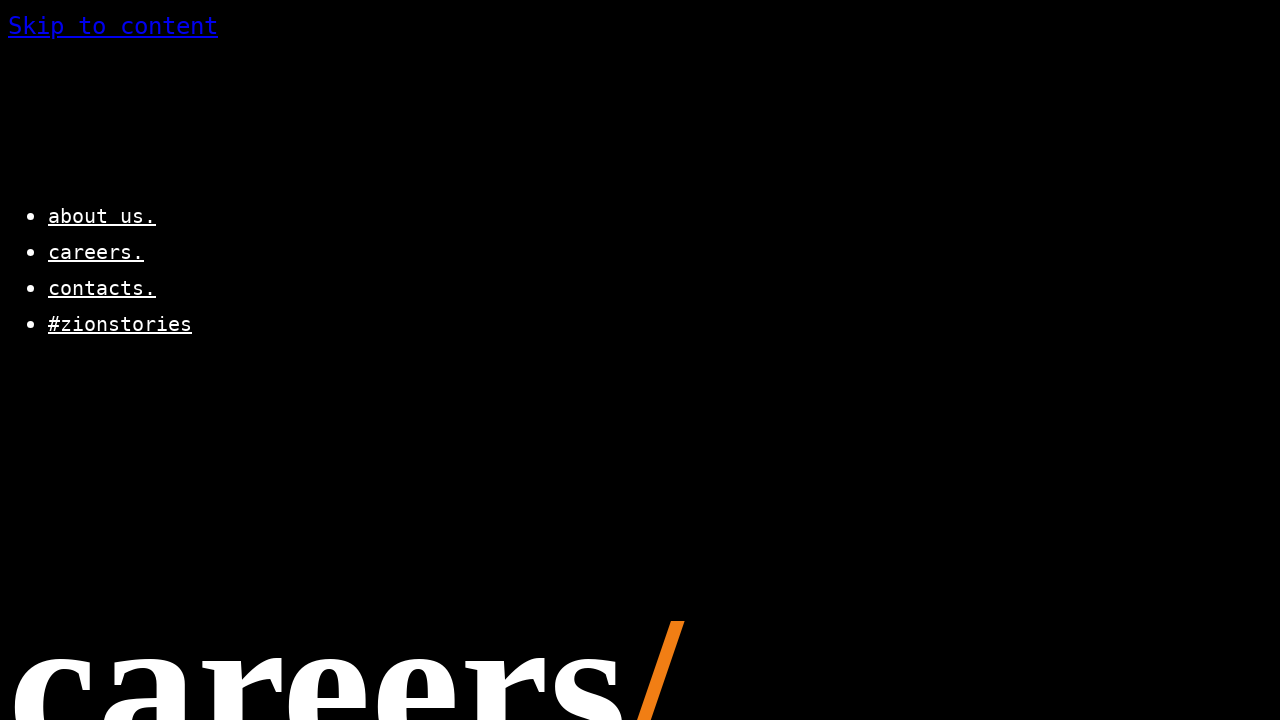

Verified 'tips for acing the interview' header is present
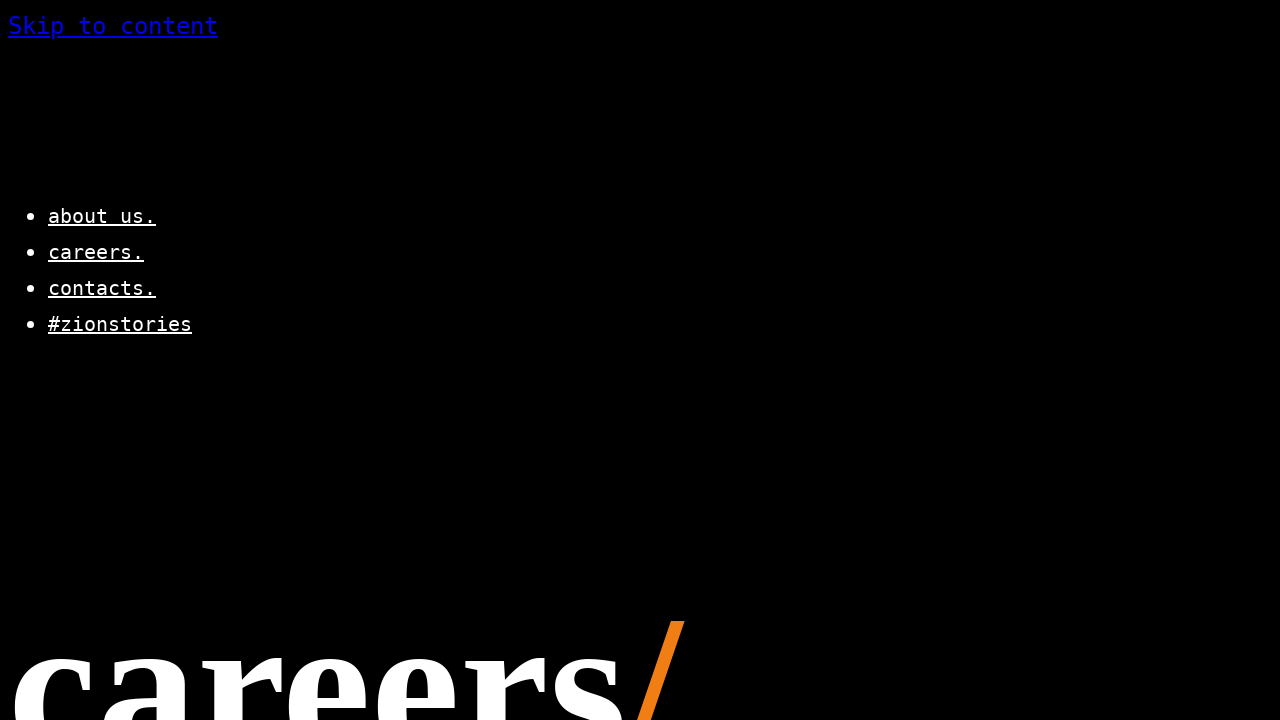

Verified 'relocate with us' header is present
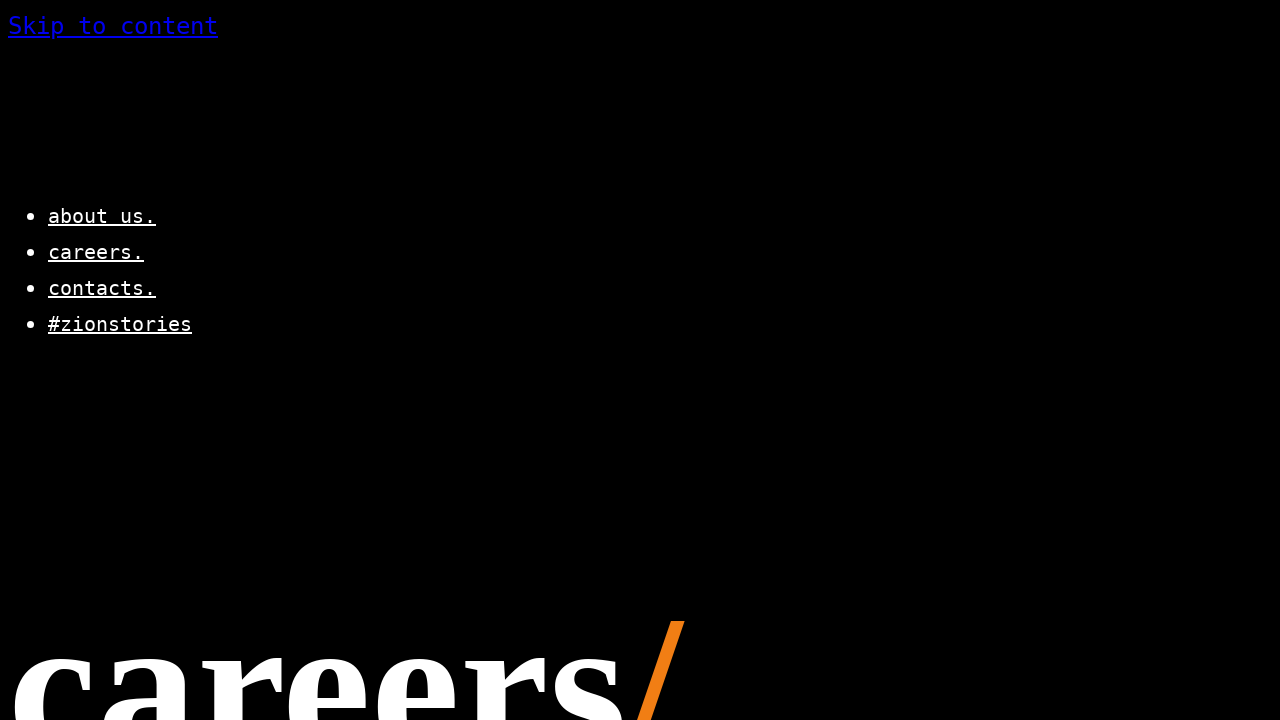

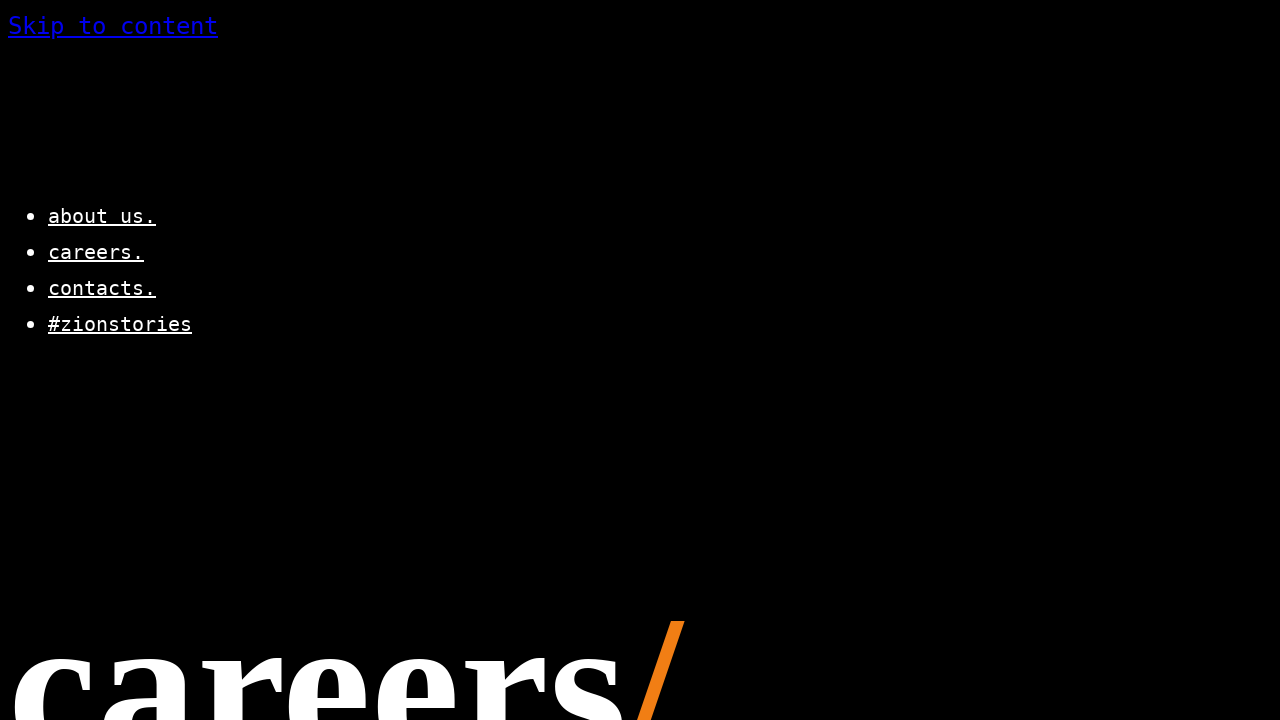